Navigates to the Zoho homepage and verifies the page loads successfully

Starting URL: https://www.zoho.com/

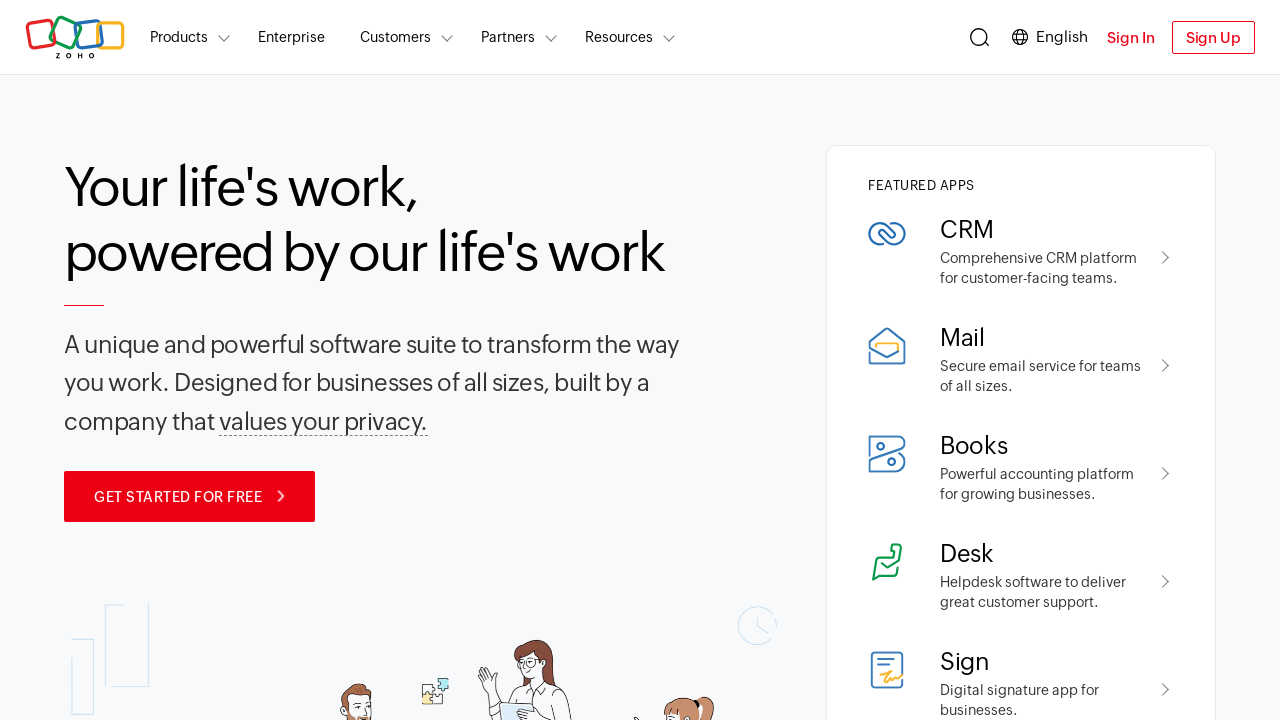

Waited for Zoho homepage to reach domcontentloaded state
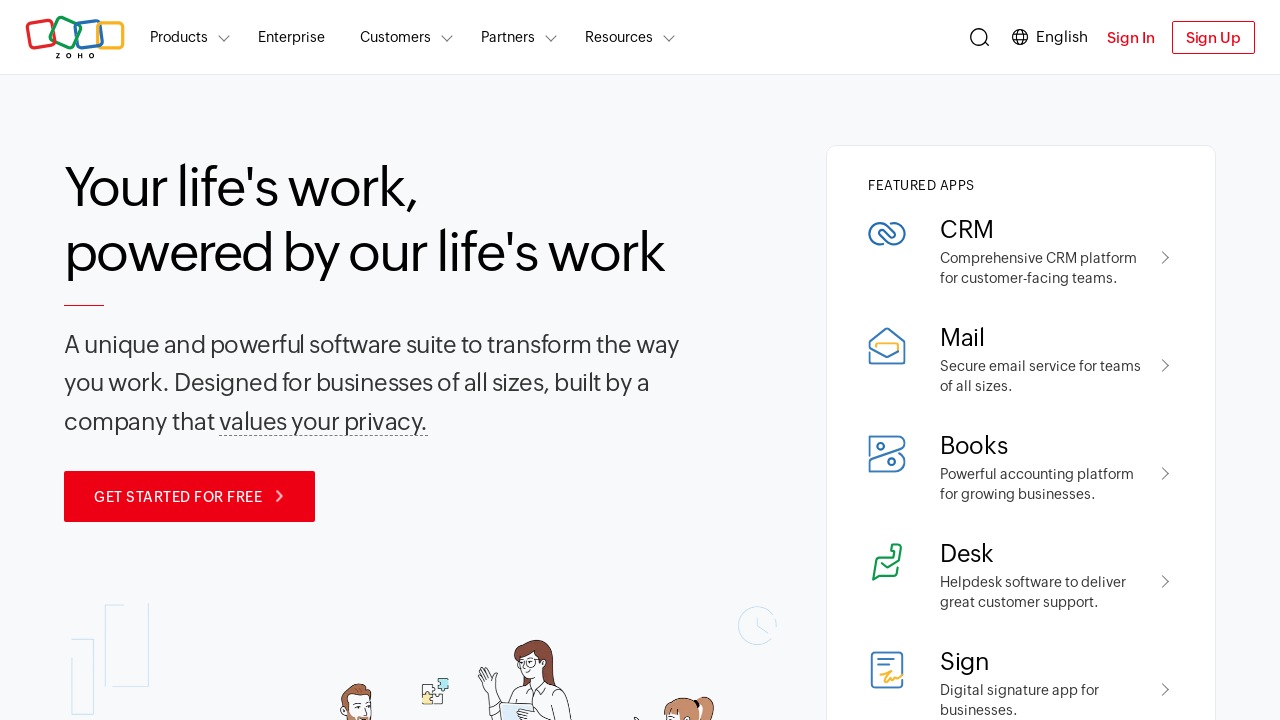

Verified body element exists on Zoho homepage
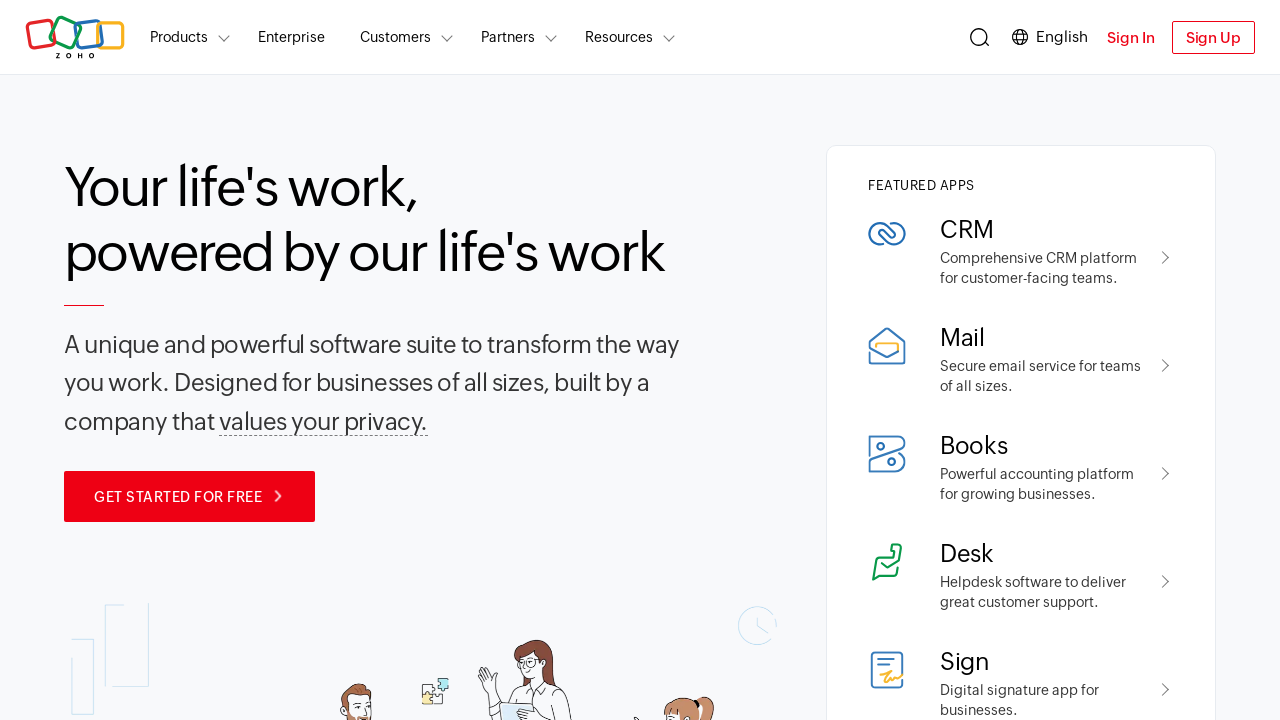

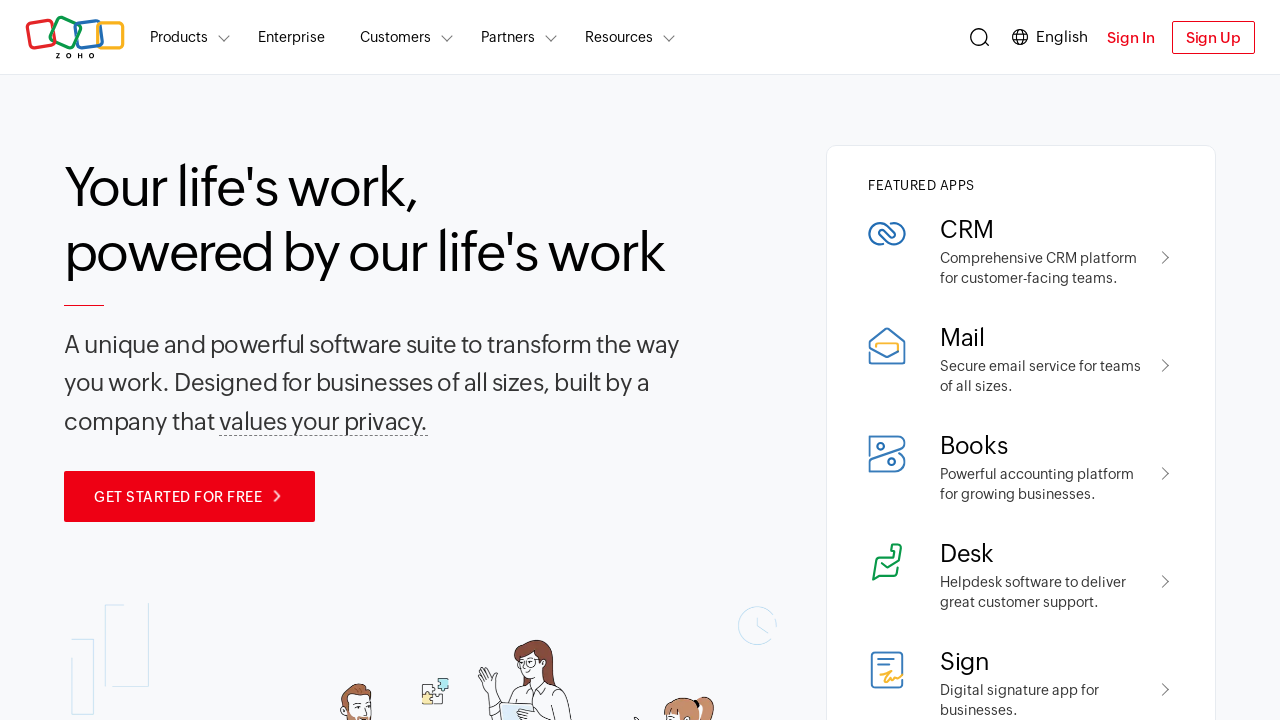